Verifies that the product slider is visible on the main page of the pizzeria website

Starting URL: https://pizzeria.skillbox.cc

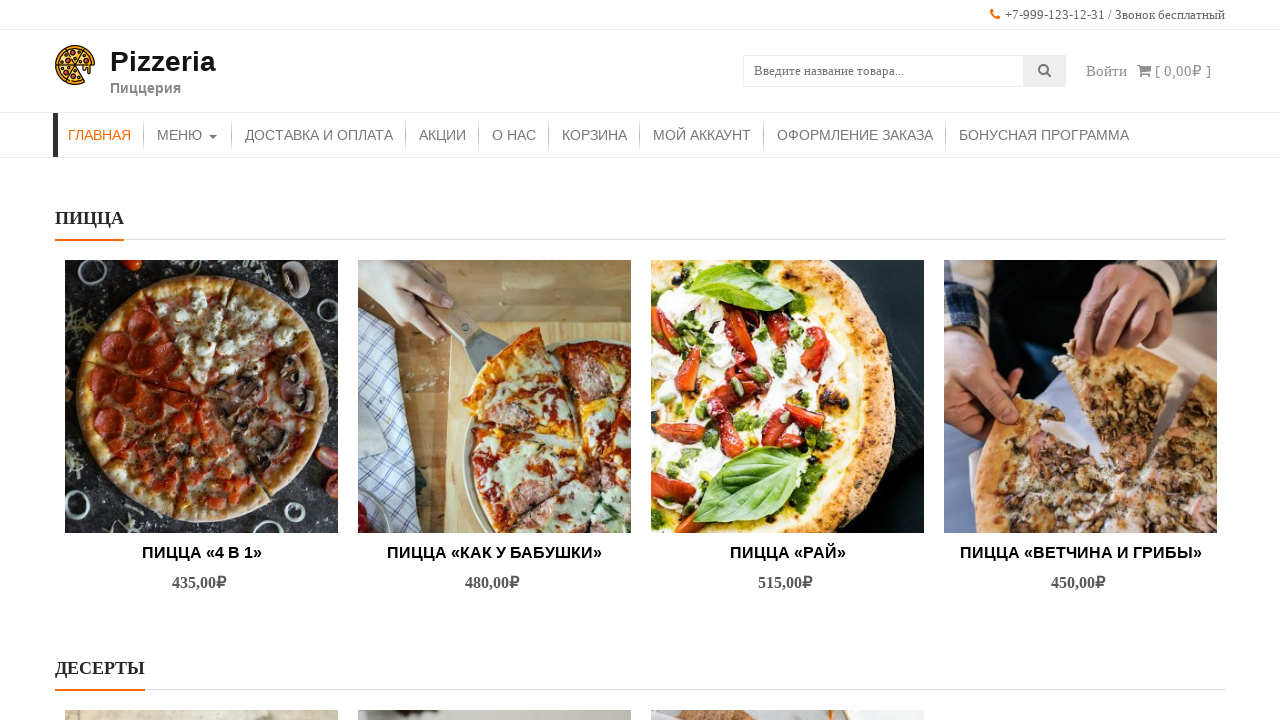

Navigated to pizzeria main page at https://pizzeria.skillbox.cc
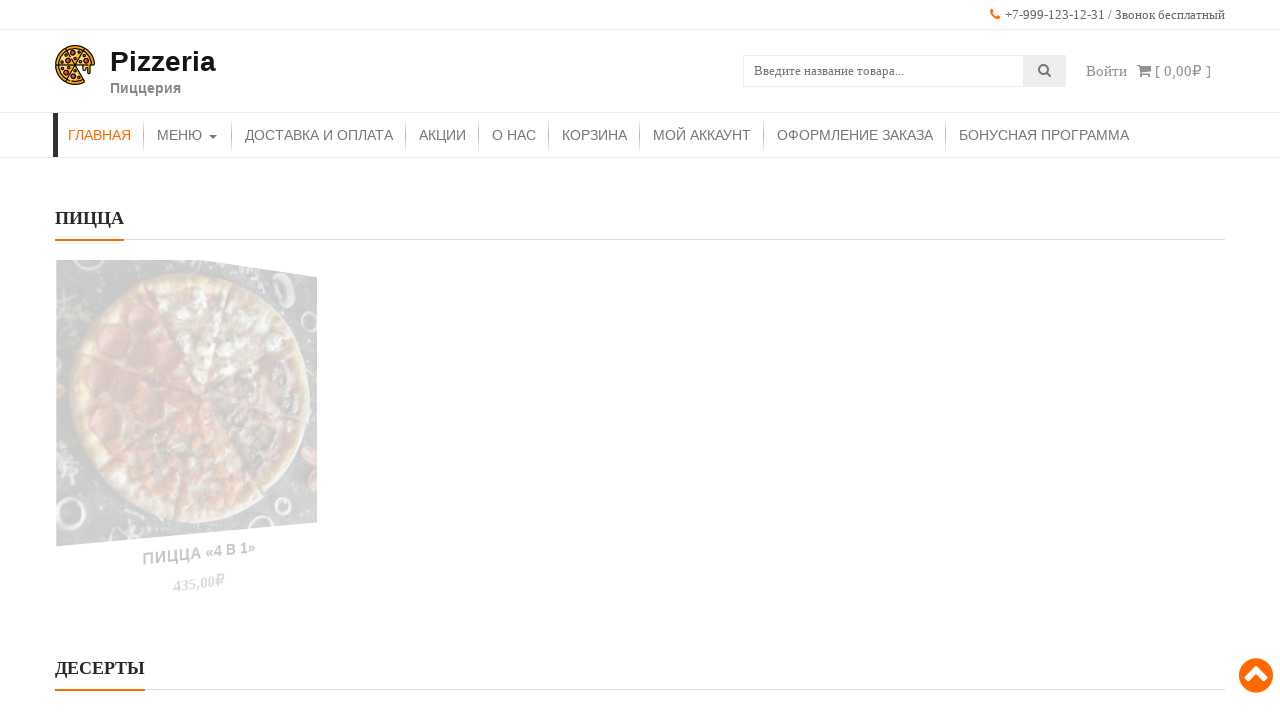

Located product slider element with class 'prod1-slider'
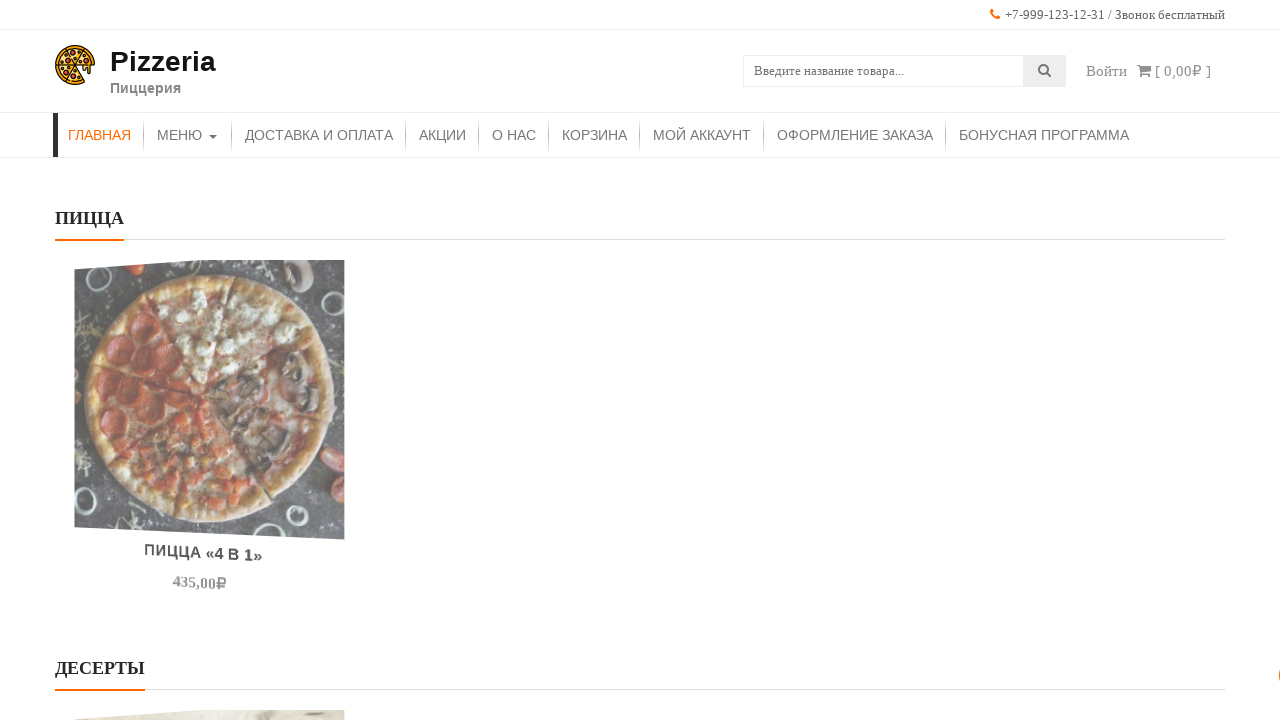

Verified that product slider is visible on the main page
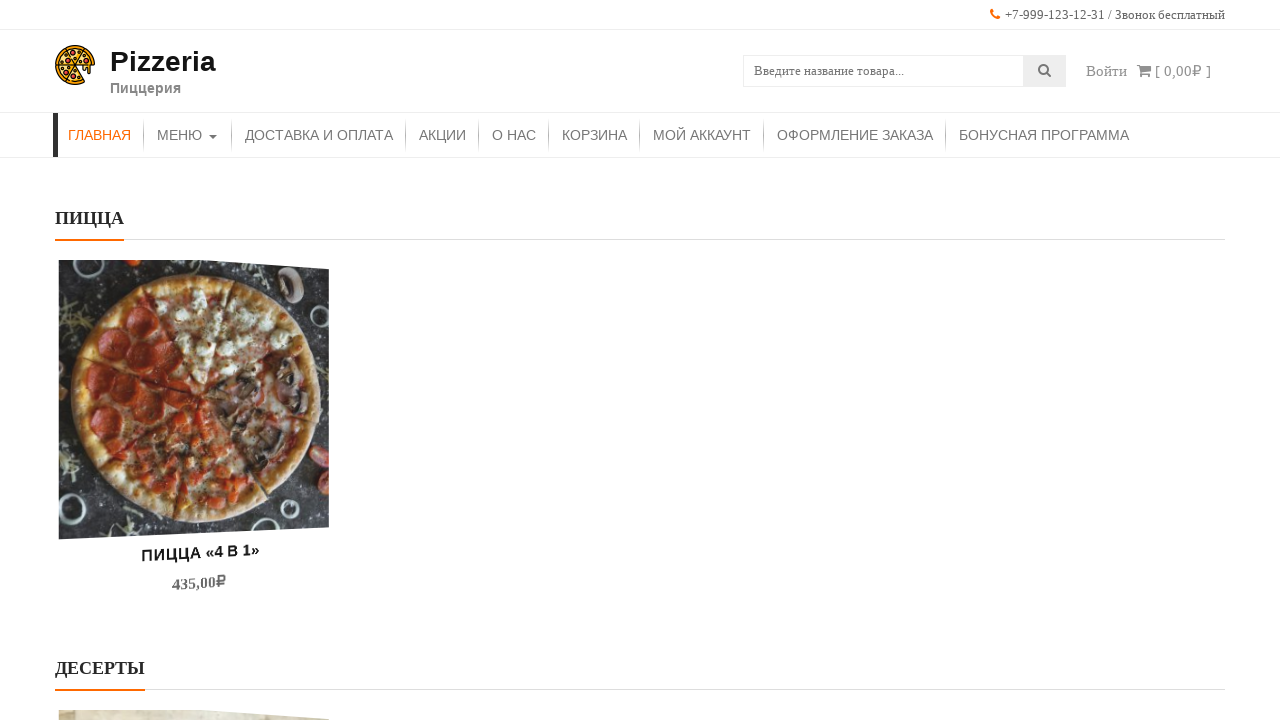

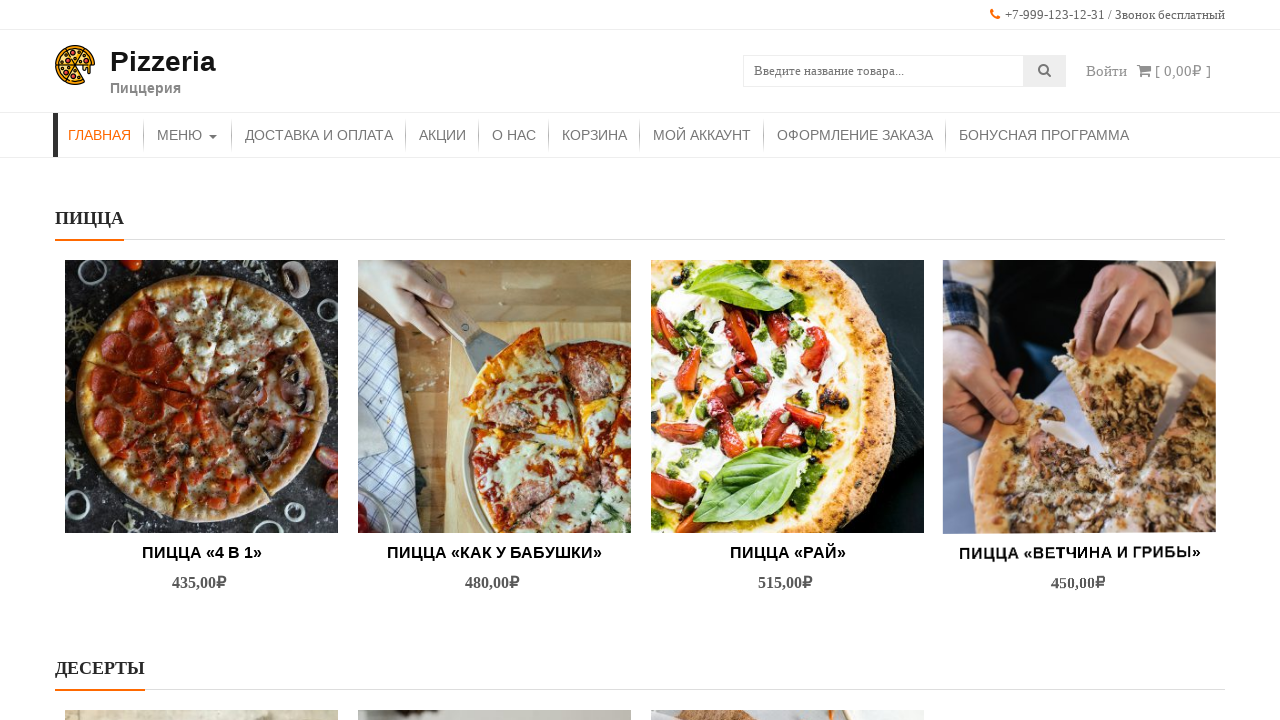